Tests jQuery UI autocomplete functionality by typing a letter, waiting for suggestions to appear, and selecting the third suggestion using arrow keys

Starting URL: http://jqueryui.com/autocomplete/

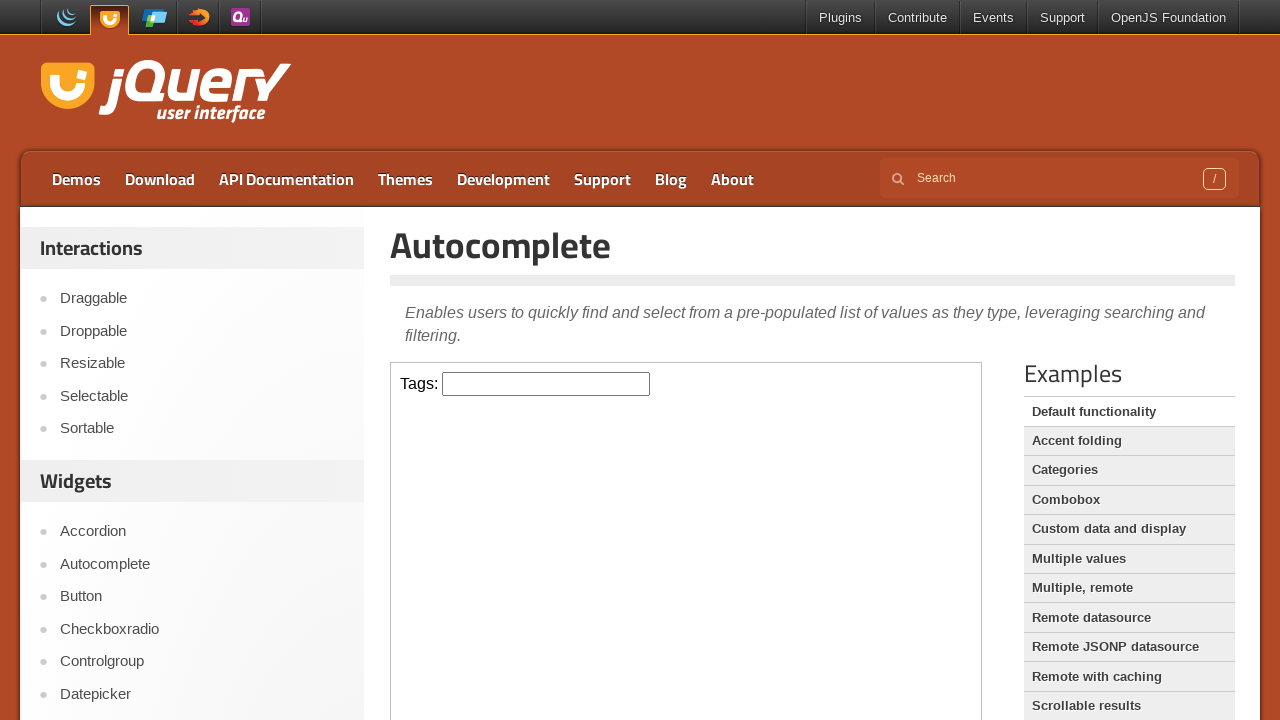

Typed 'a' into the autocomplete input field on iframe >> nth=0 >> internal:control=enter-frame >> #tags
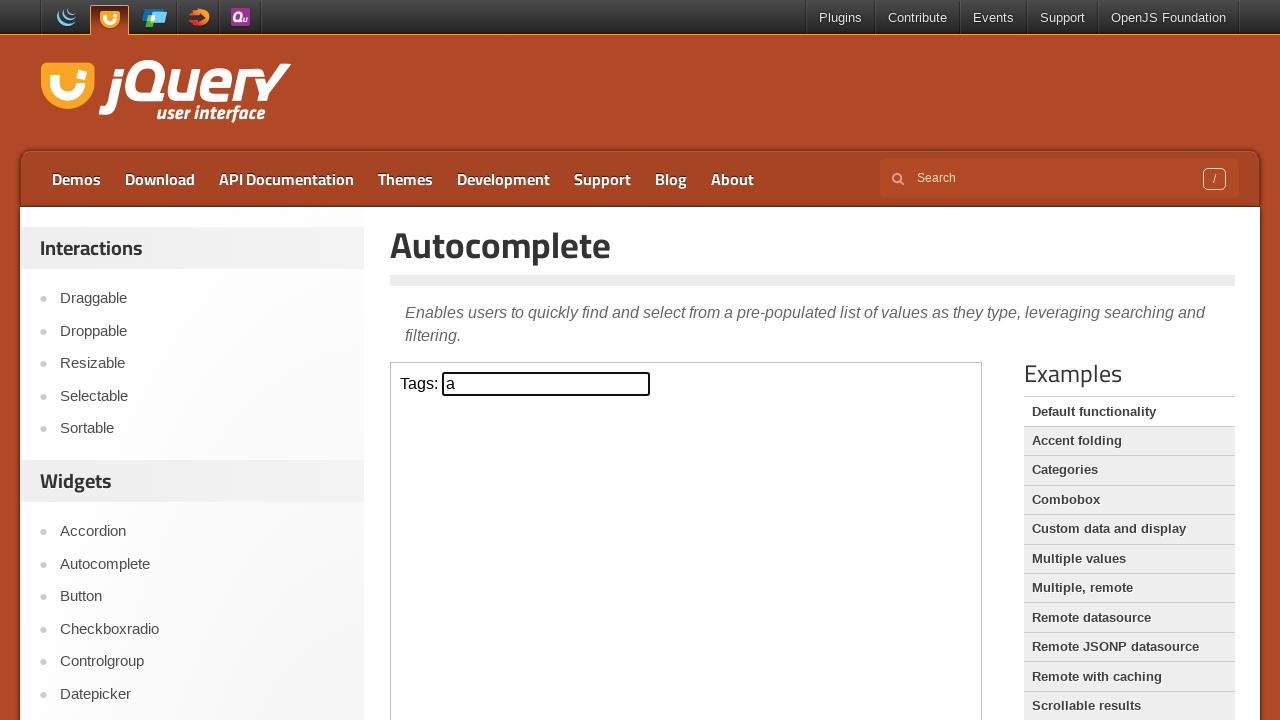

Autocomplete suggestions appeared
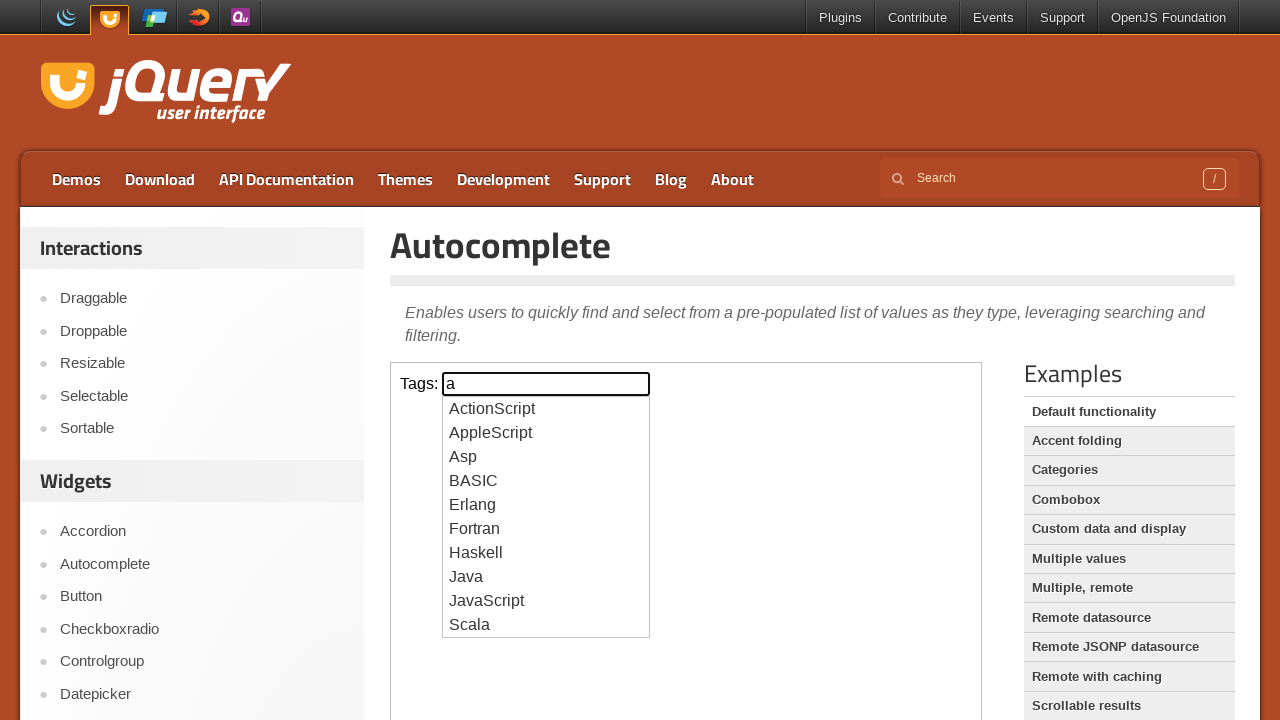

Retrieved 10 autocomplete suggestions
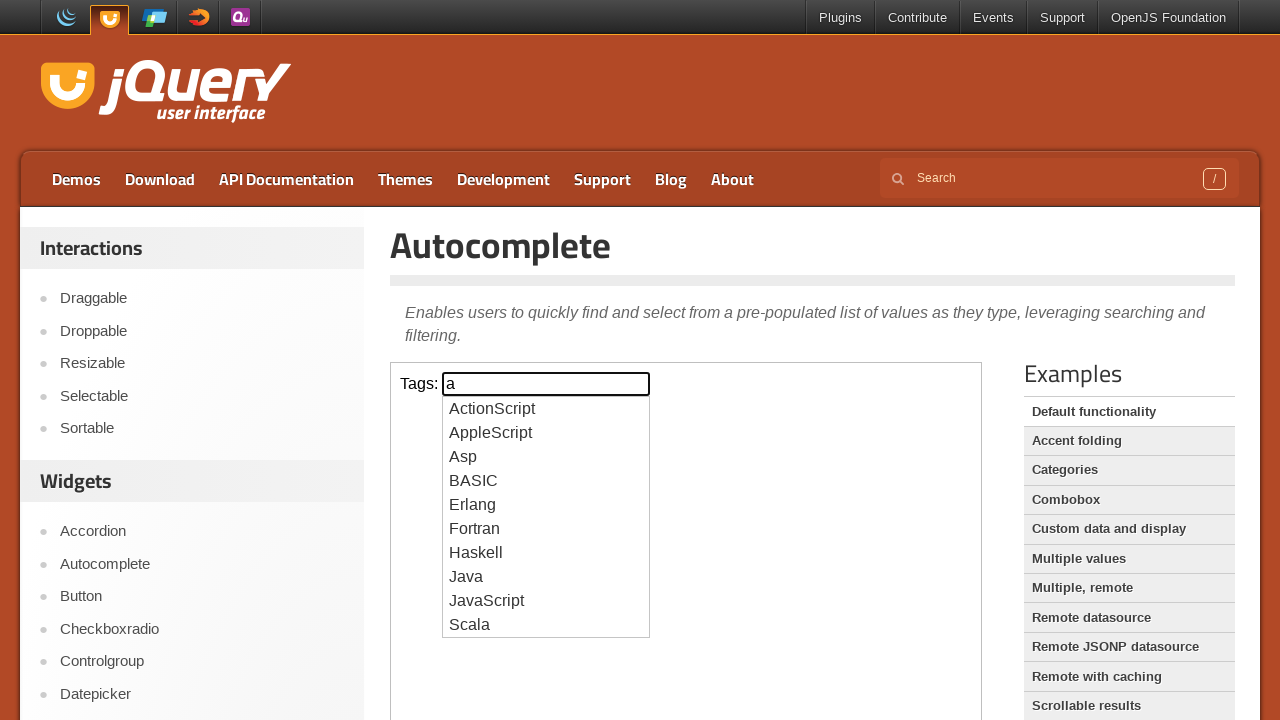

Pressed ArrowDown to navigate to suggestion 1 on iframe >> nth=0 >> internal:control=enter-frame >> #tags
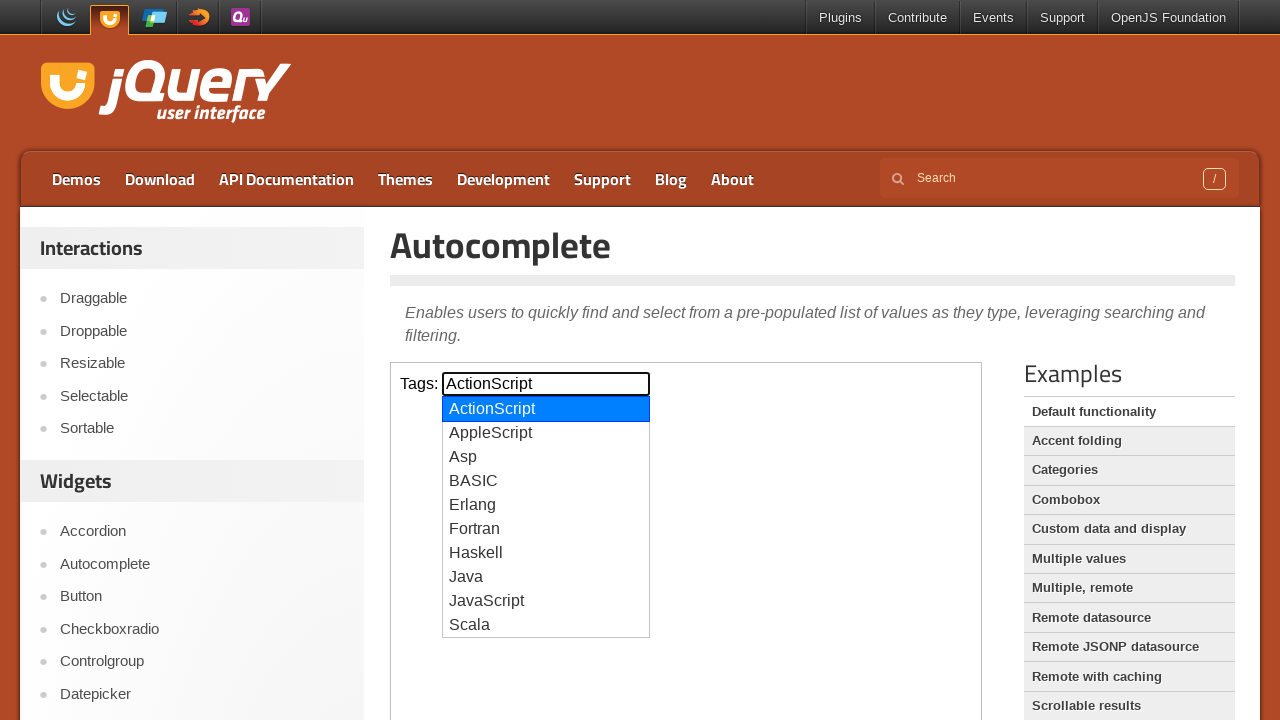

Pressed ArrowDown to navigate to suggestion 2 on iframe >> nth=0 >> internal:control=enter-frame >> #tags
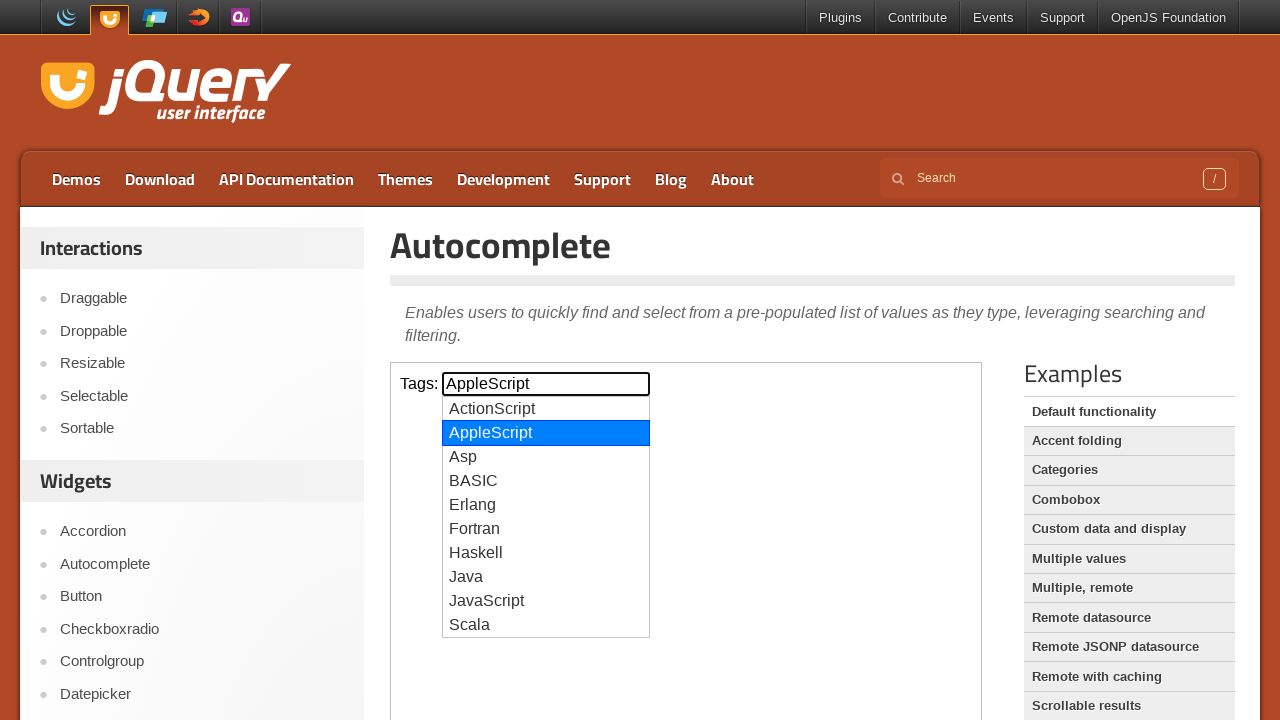

Pressed ArrowDown to navigate to suggestion 3 on iframe >> nth=0 >> internal:control=enter-frame >> #tags
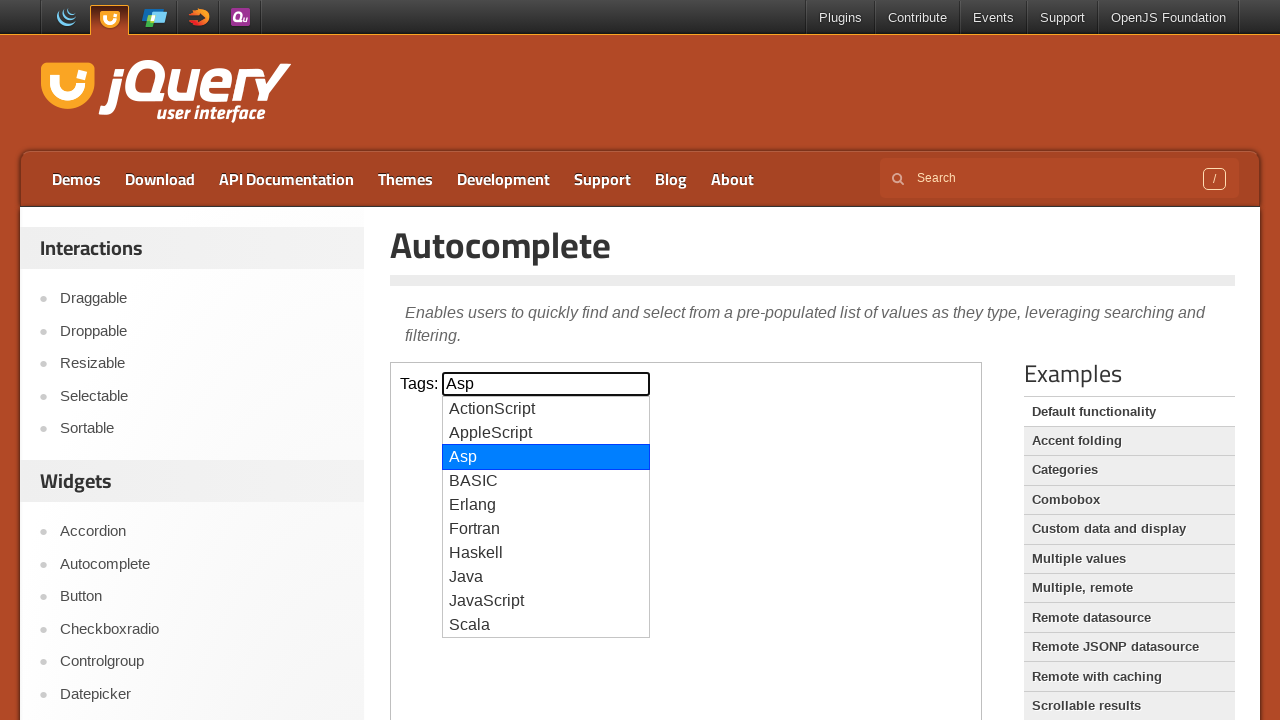

Pressed Enter to select the 3rd suggestion on iframe >> nth=0 >> internal:control=enter-frame >> #tags
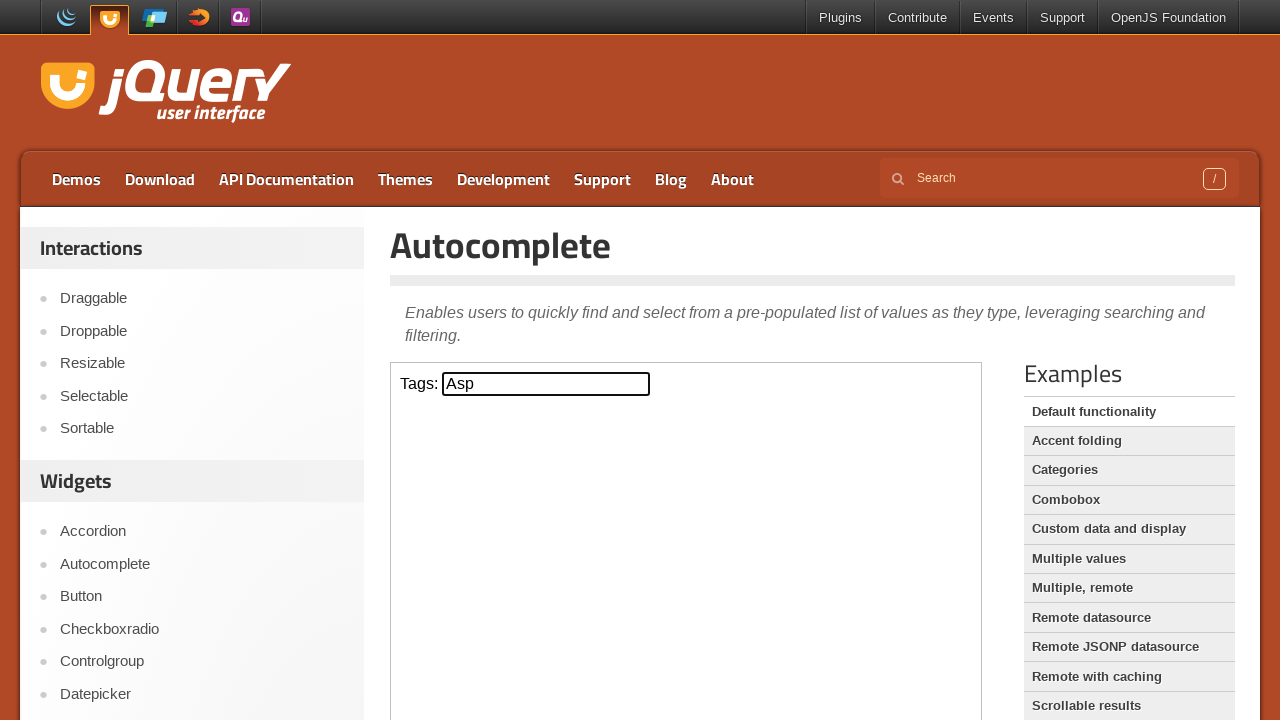

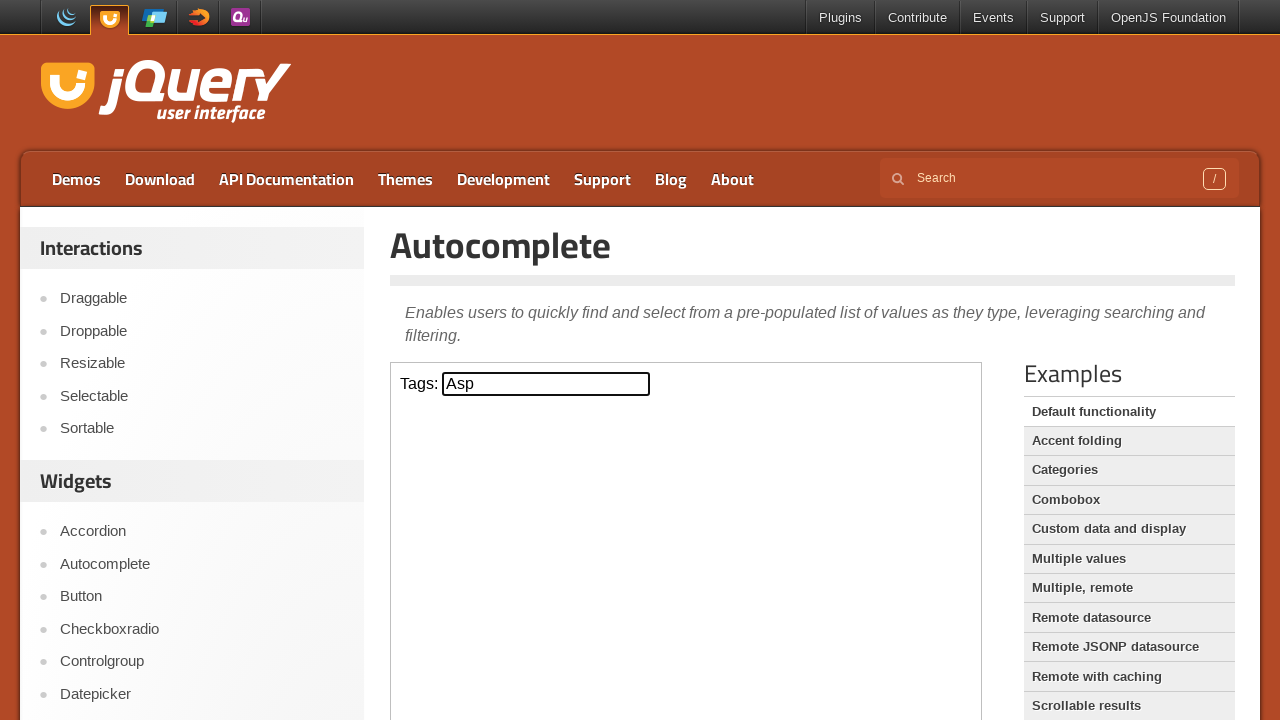